Tests different types of JavaScript alerts including simple alert, confirm dialog, and prompt with text input

Starting URL: http://demo.automationtesting.in/Alerts.html

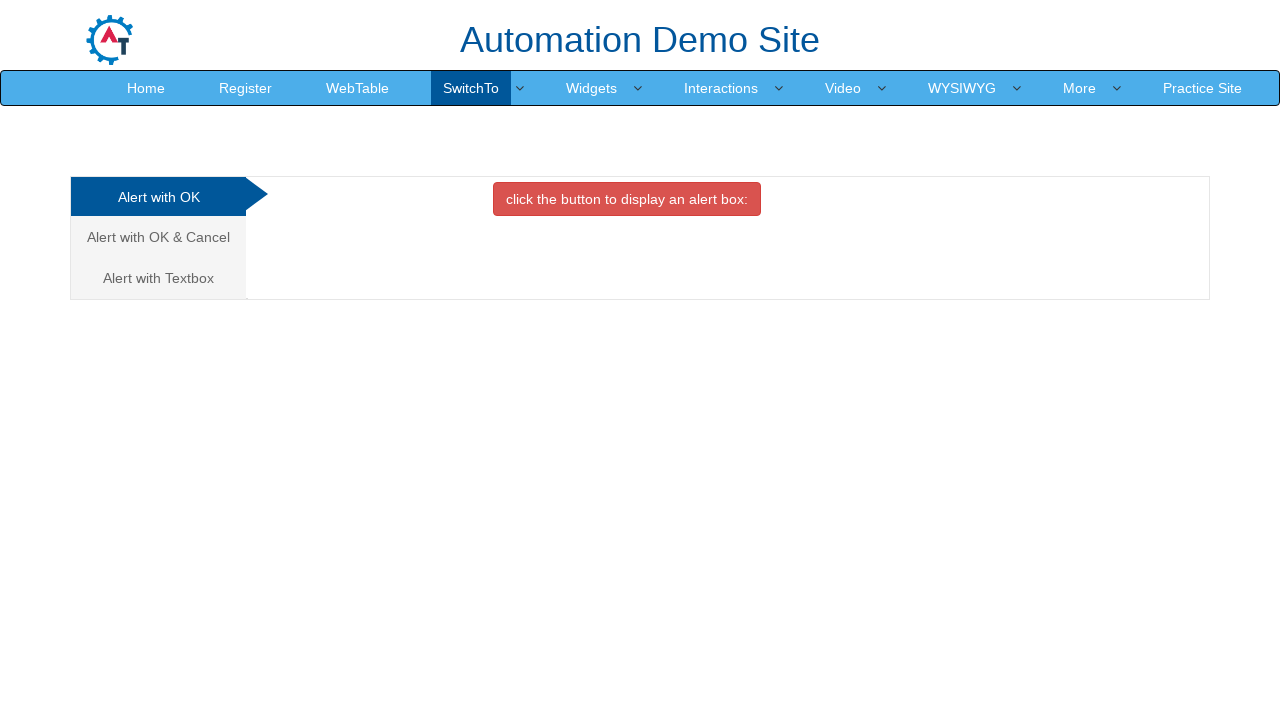

Clicked 'Alert with OK' tab at (158, 197) on xpath=//a[text()='Alert with OK ']
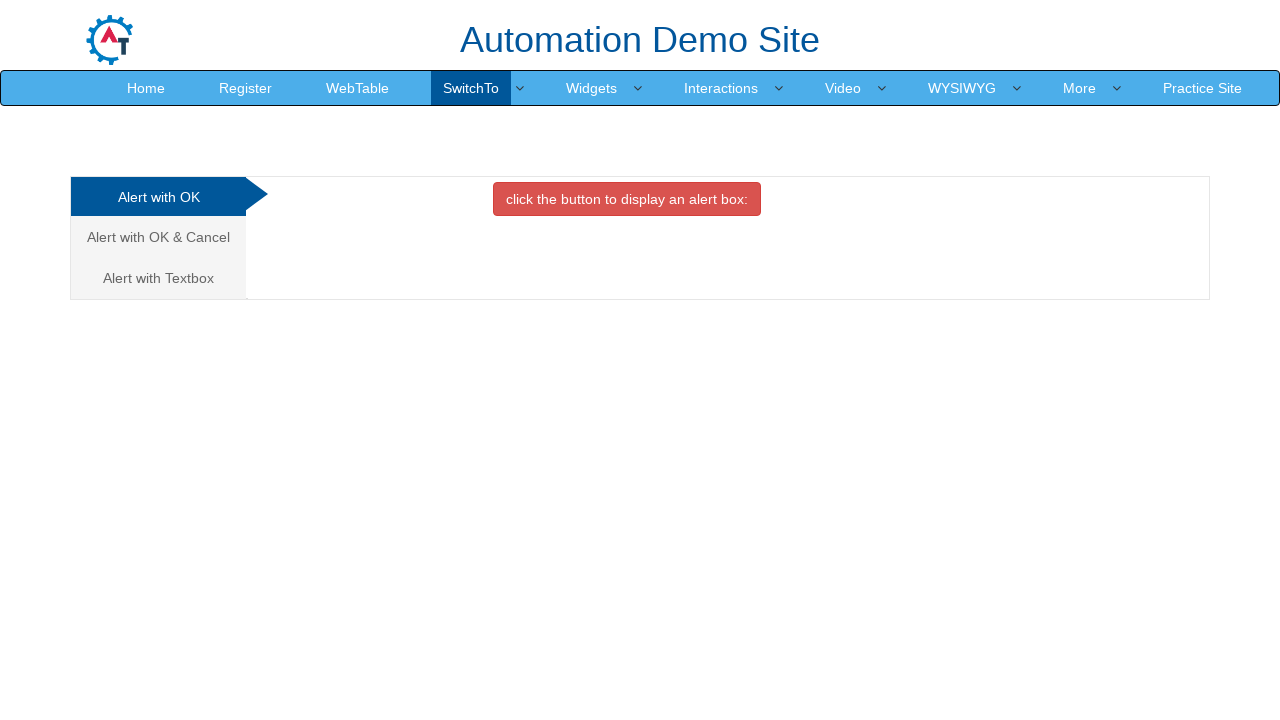

Clicked button to display simple alert at (627, 199) on xpath=//button[contains(text(), 'click the button to display an')]
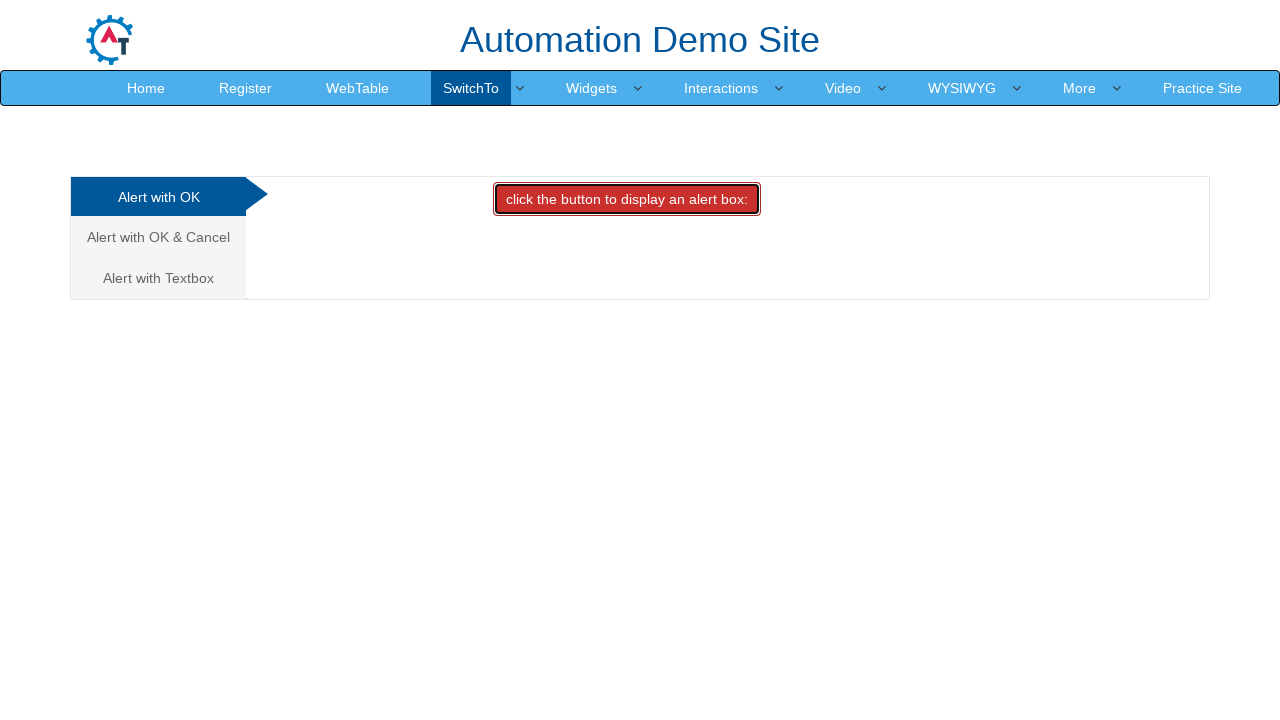

Accepted simple alert dialog
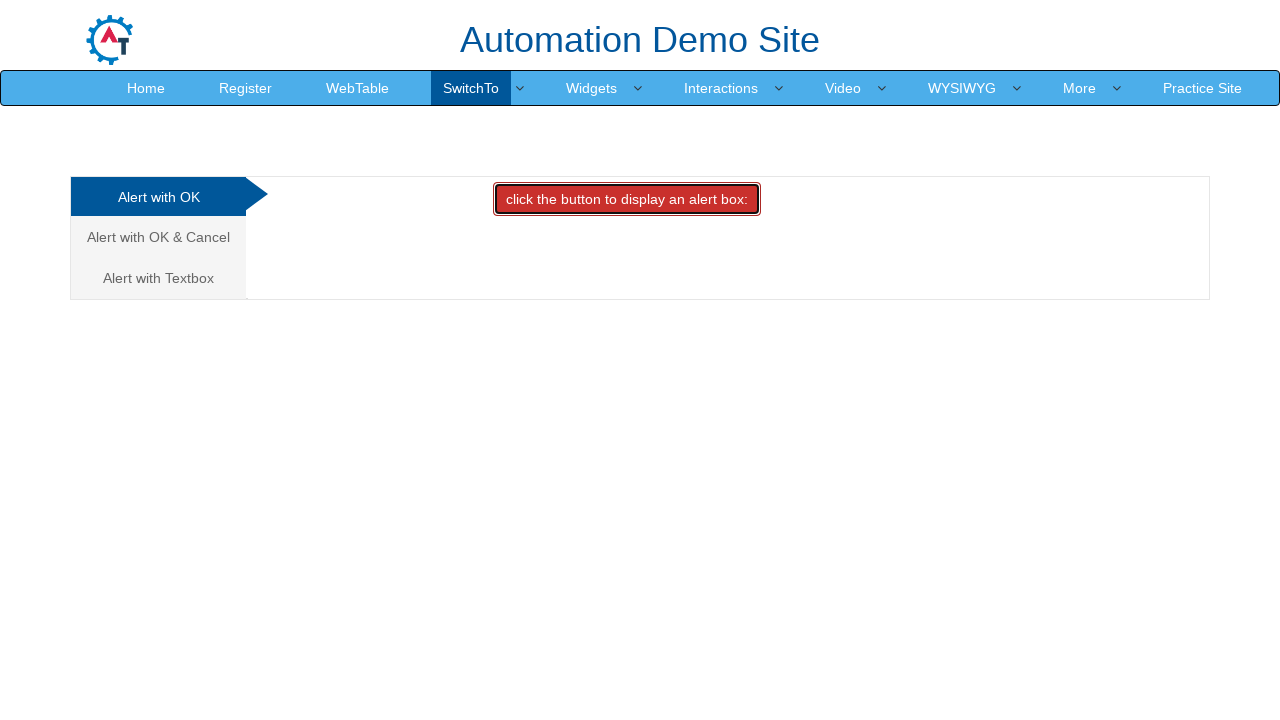

Clicked 'Alert with OK & Cancel' tab at (158, 237) on xpath=//a[text()='Alert with OK & Cancel ']
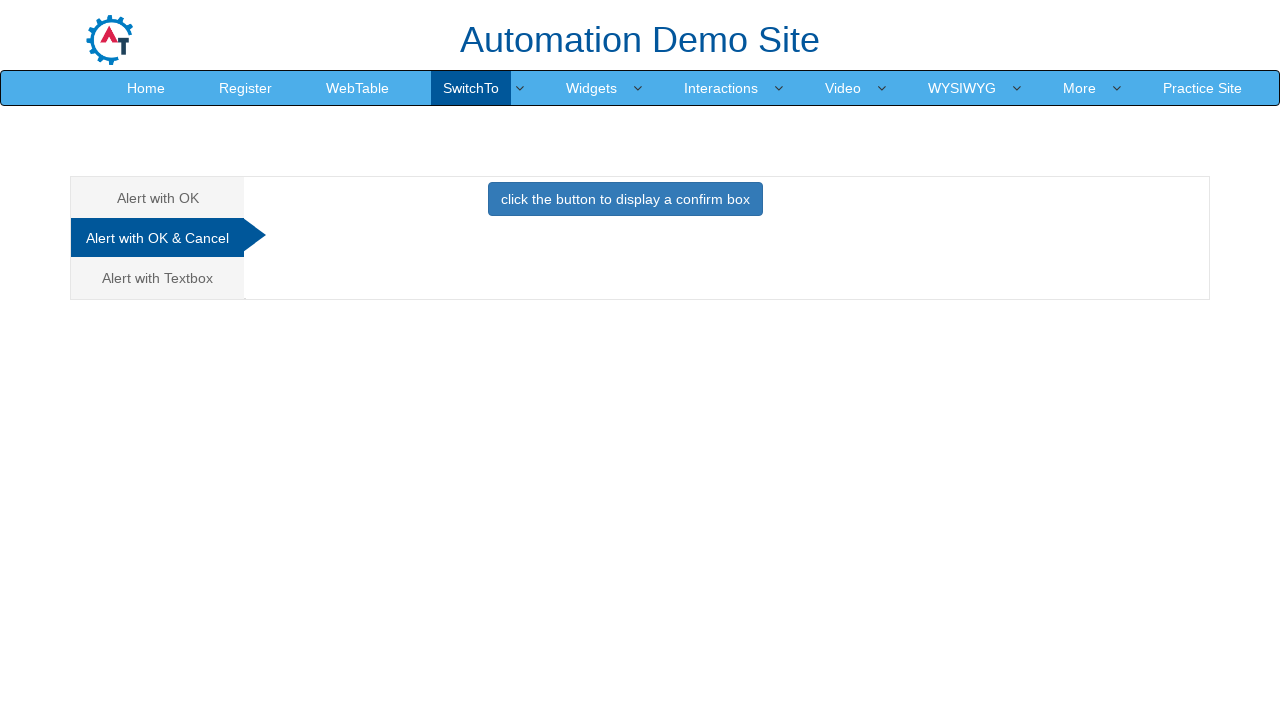

Clicked button to display confirm dialog at (625, 199) on xpath=//button[text()='click the button to display a confirm box ']
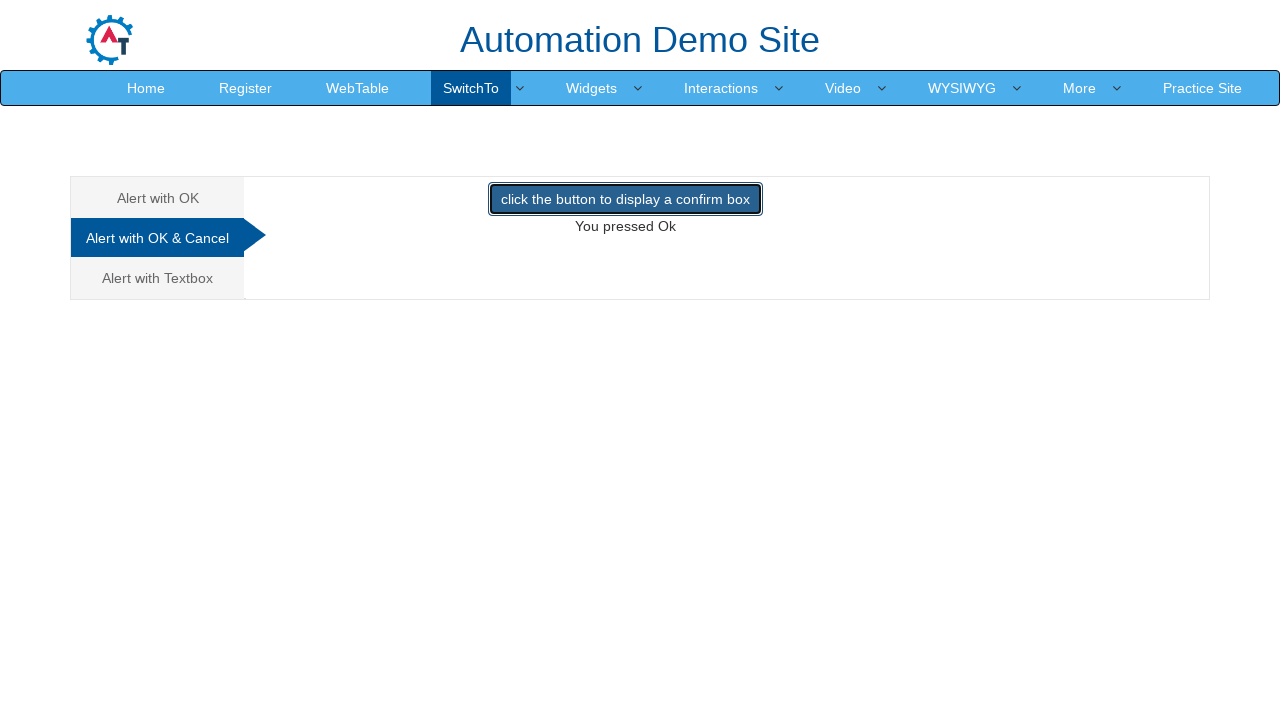

Dismissed confirm dialog
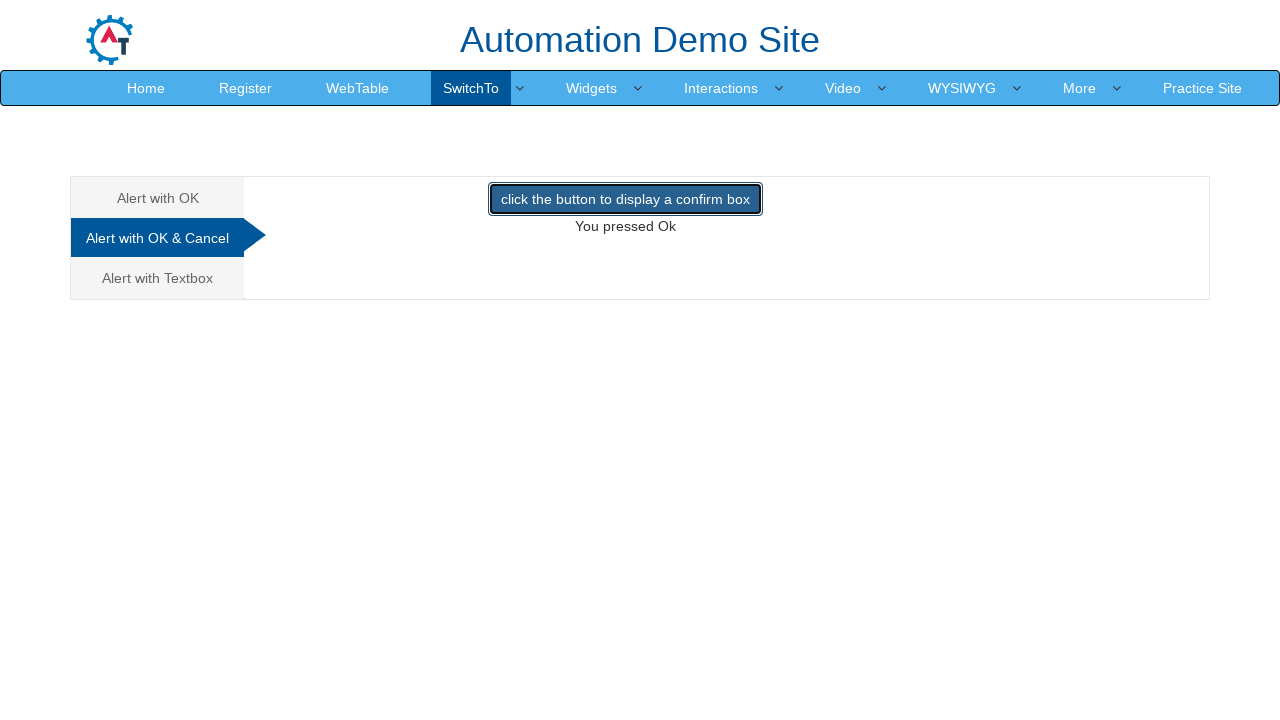

Clicked 'Alert with Textbox' tab at (158, 278) on xpath=//a[text()='Alert with Textbox ']
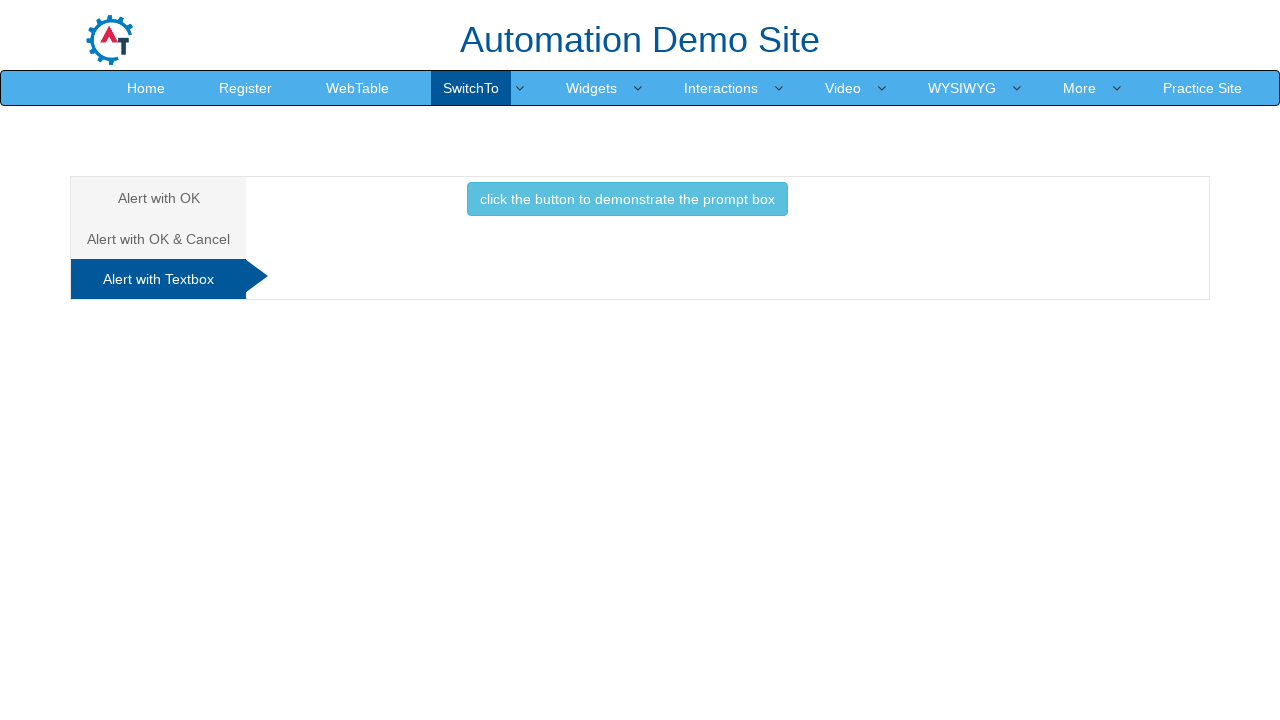

Clicked button to display prompt dialog at (627, 199) on xpath=//button[text()='click the button to demonstrate the prompt box ']
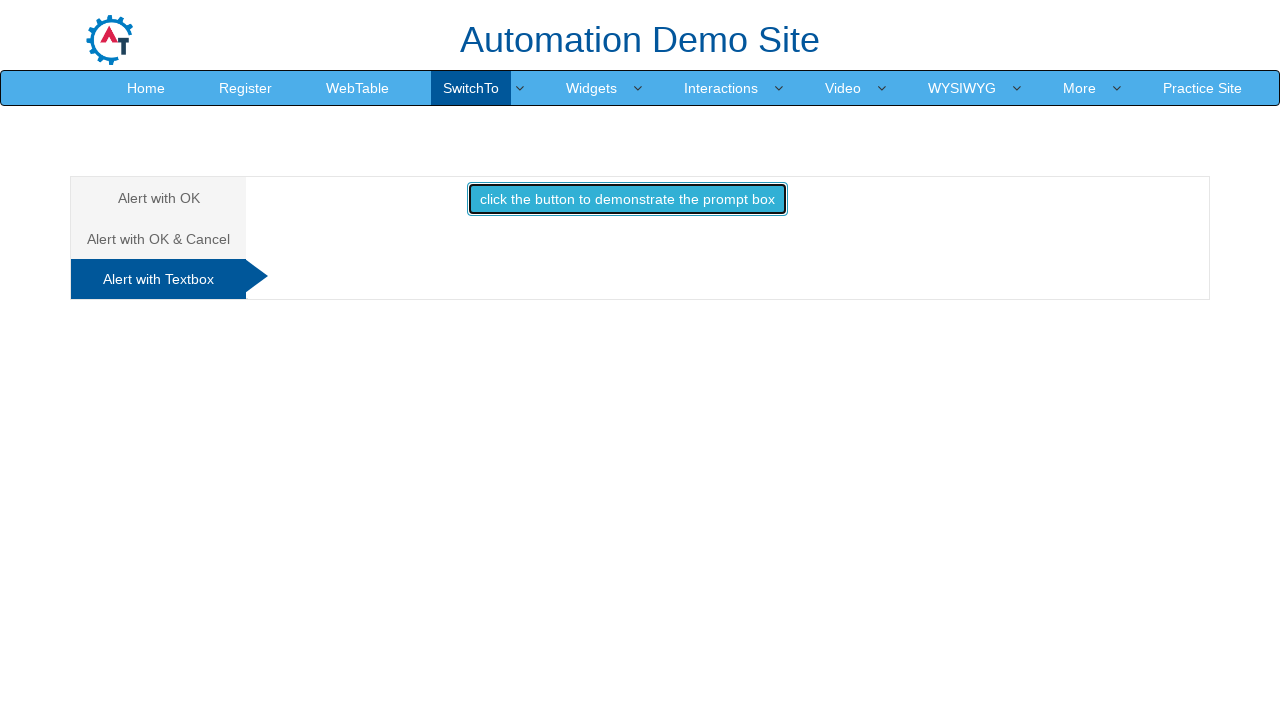

Accepted prompt dialog with text 'Alertbox'
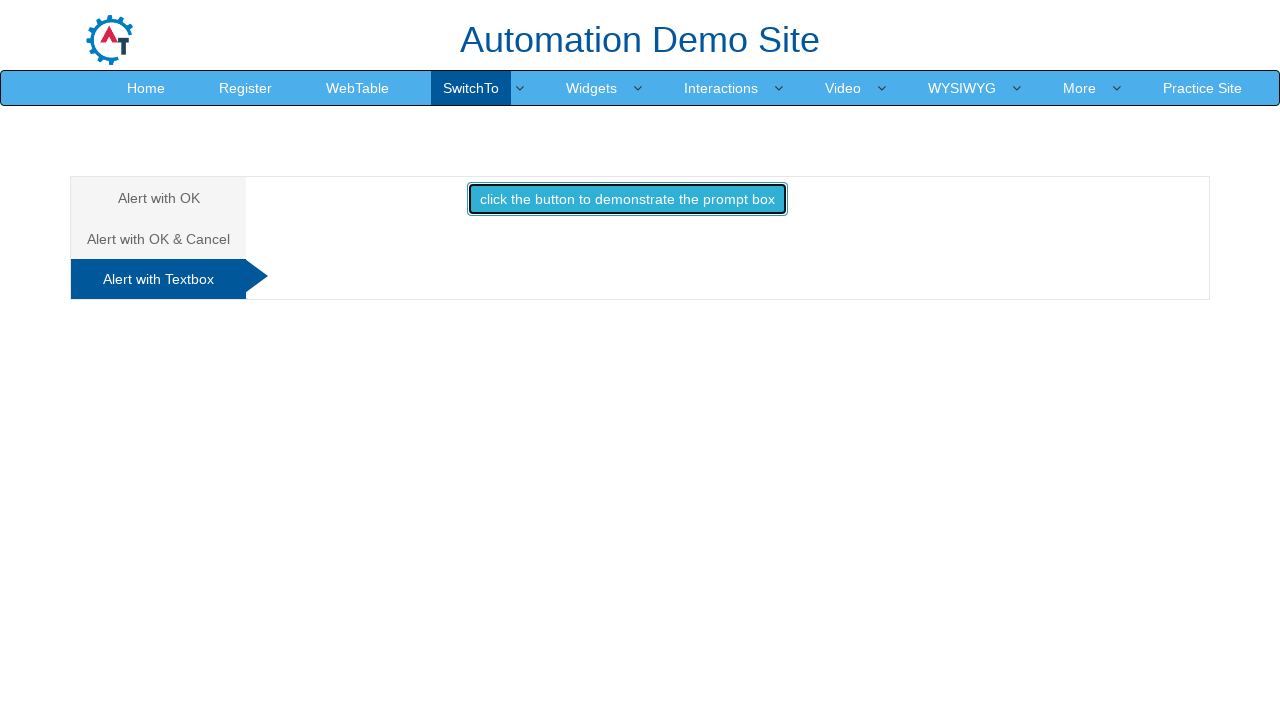

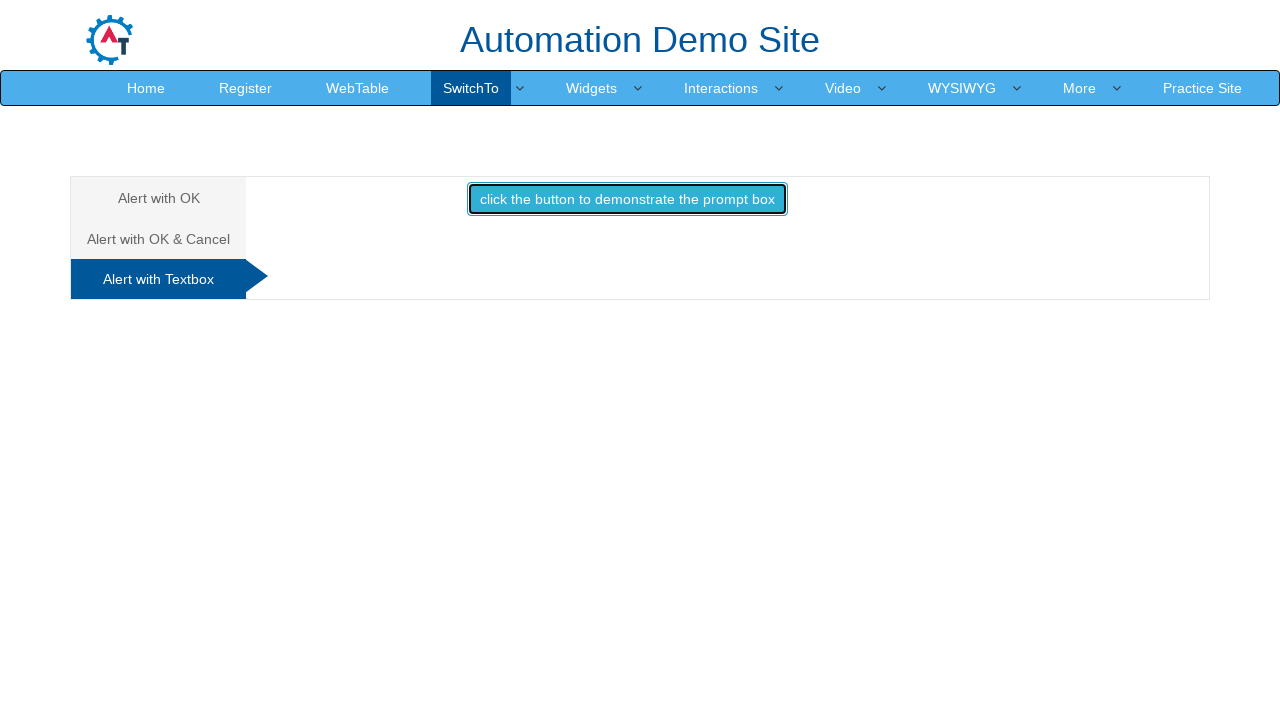